Tests clicking on a link that opens a popup window on the omayo test website, demonstrating browser window handling.

Starting URL: http://omayo.blogspot.com/

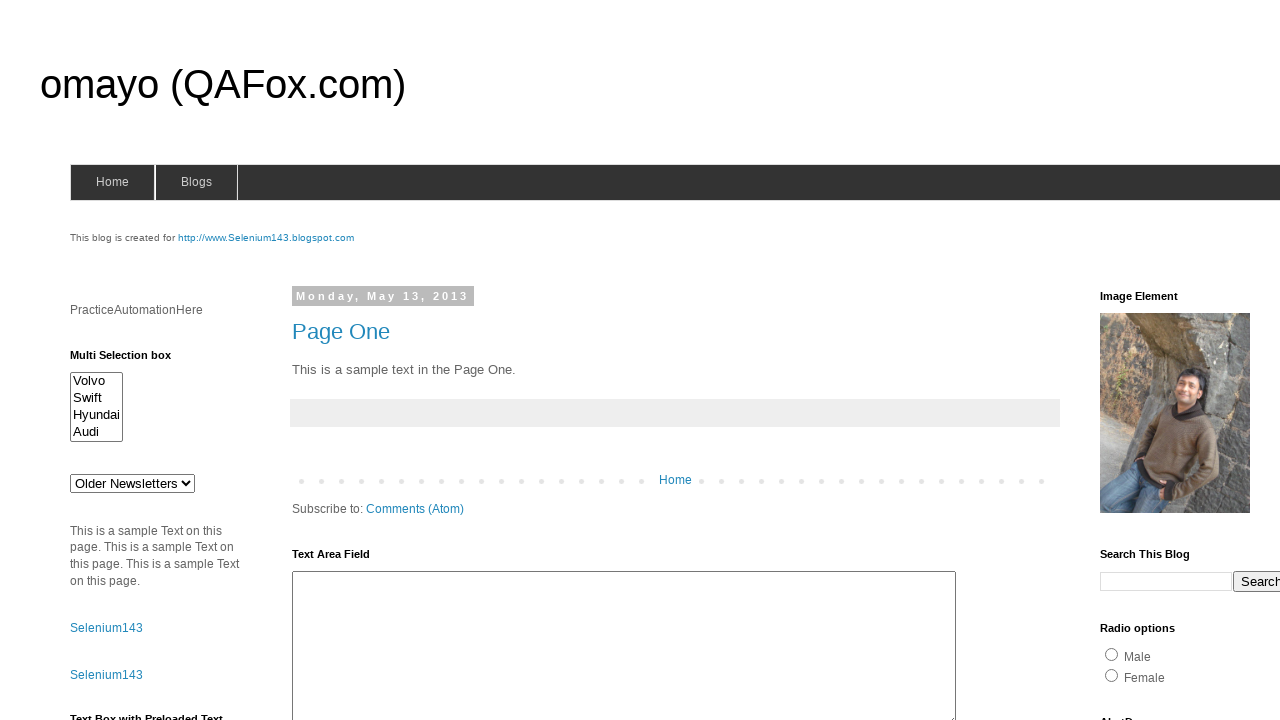

Clicked on 'Open a popup window' link at (132, 360) on text=Open a popup window
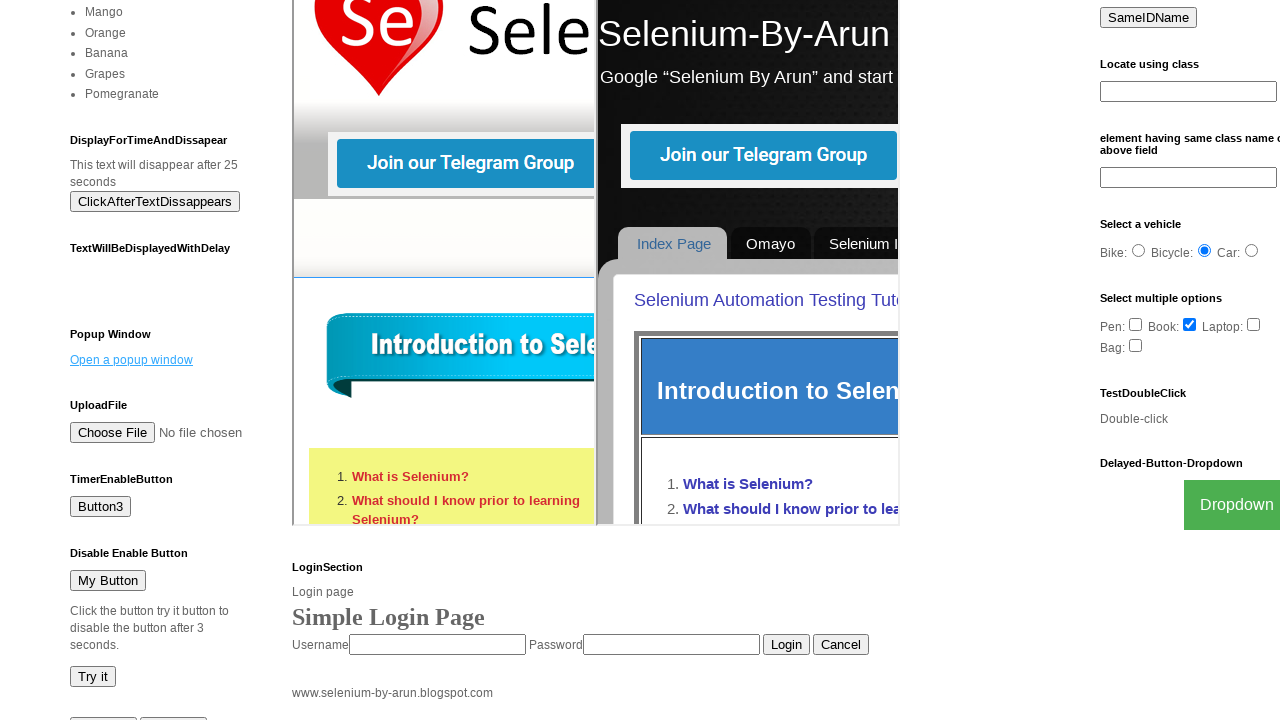

Waited 2 seconds for popup window to open
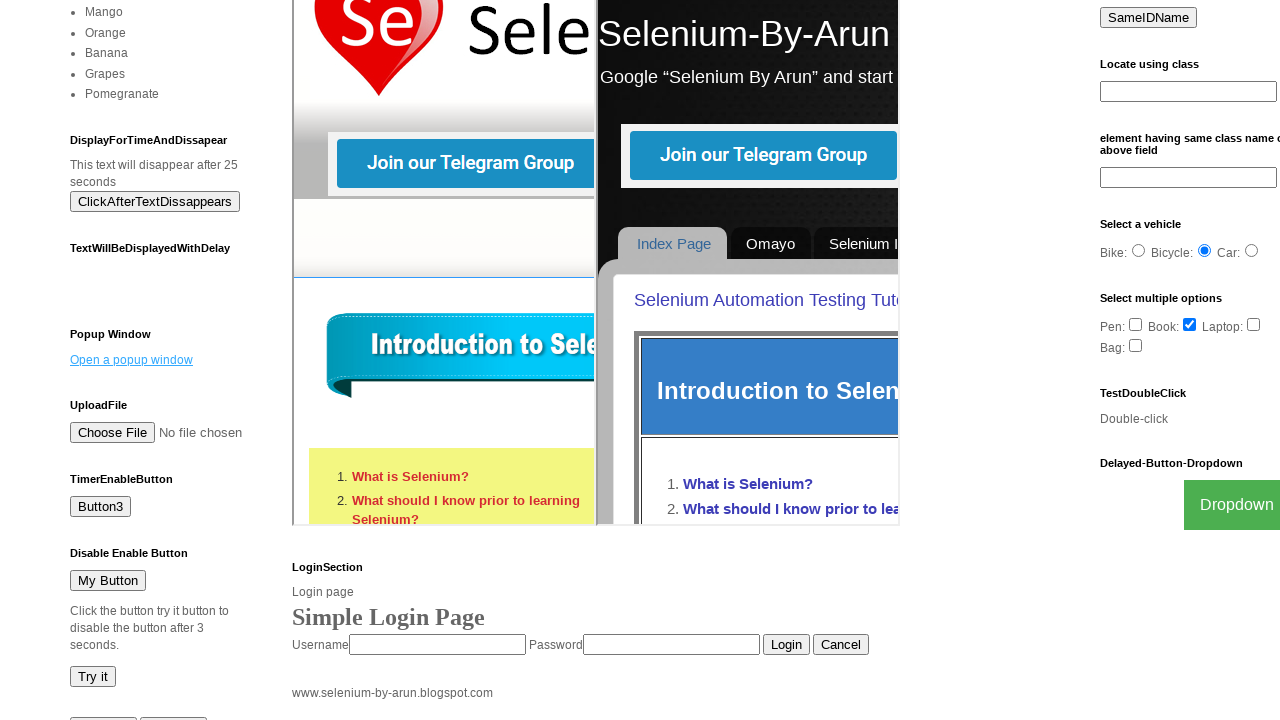

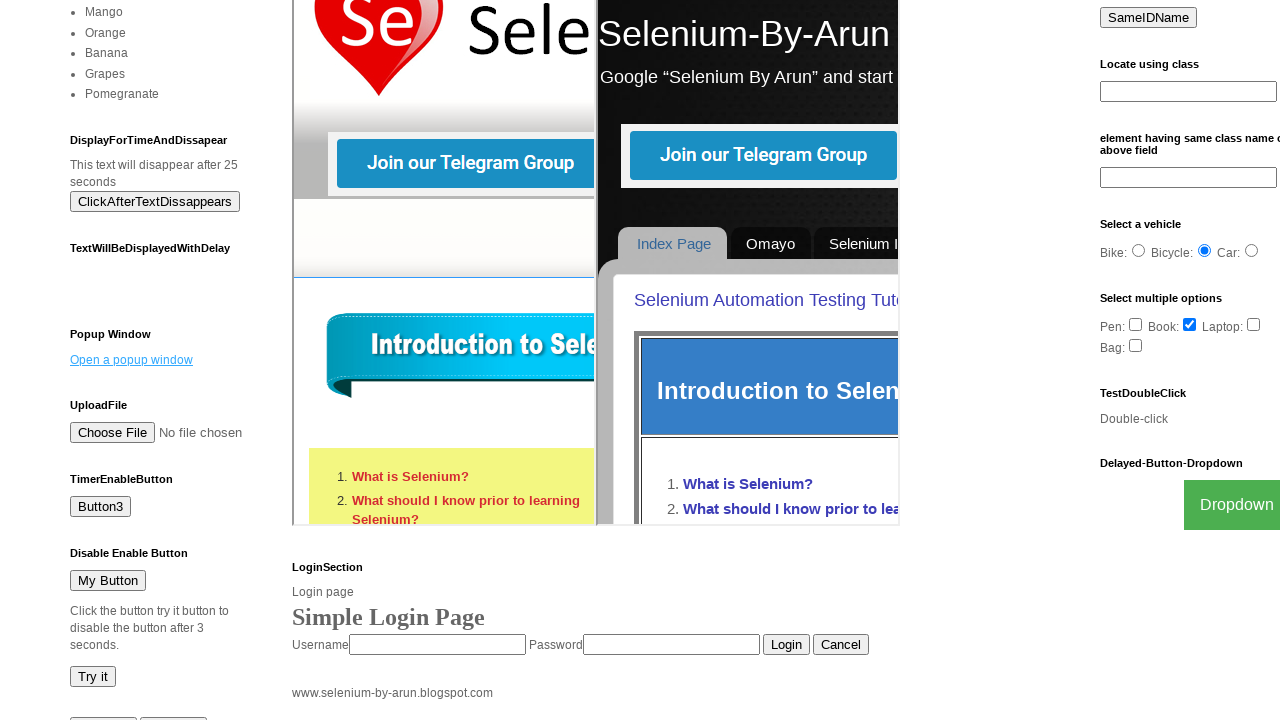